Tests sending keyboard keys by finding an input element, pressing the SPACE key, and verifying the displayed result text shows the correct key was pressed.

Starting URL: http://the-internet.herokuapp.com/key_presses

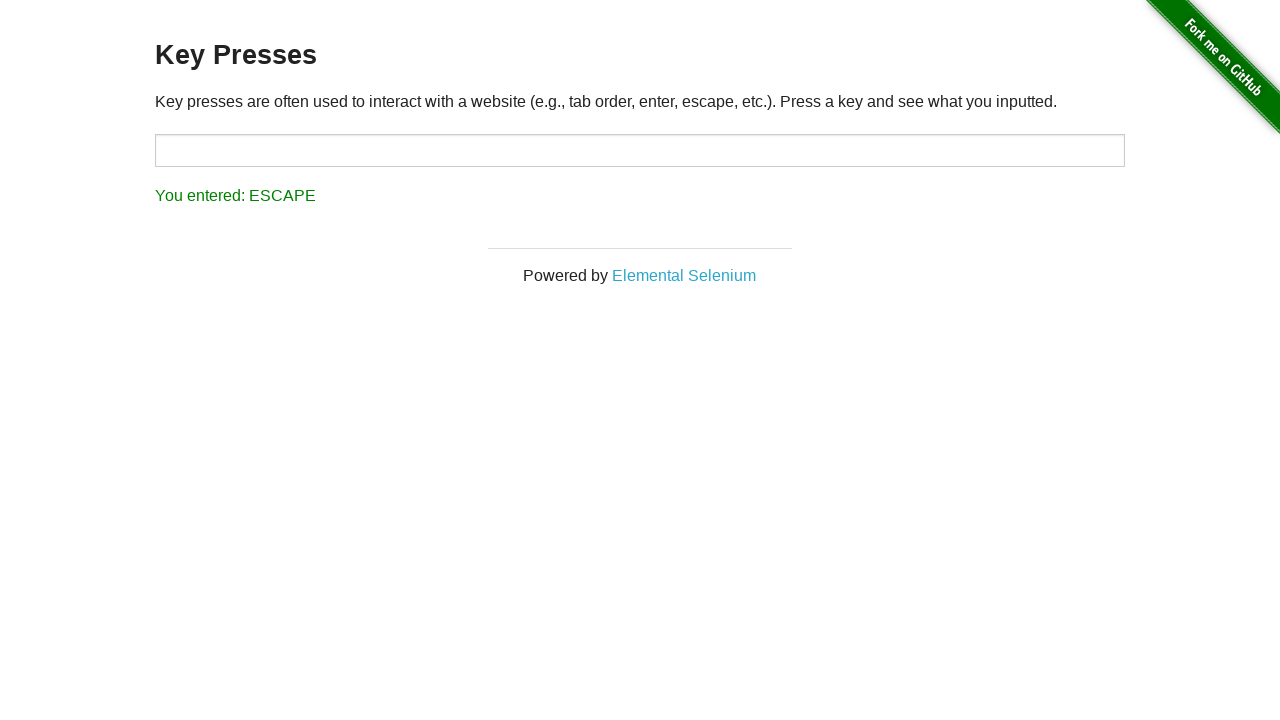

Pressed SPACE key on target input element on #target
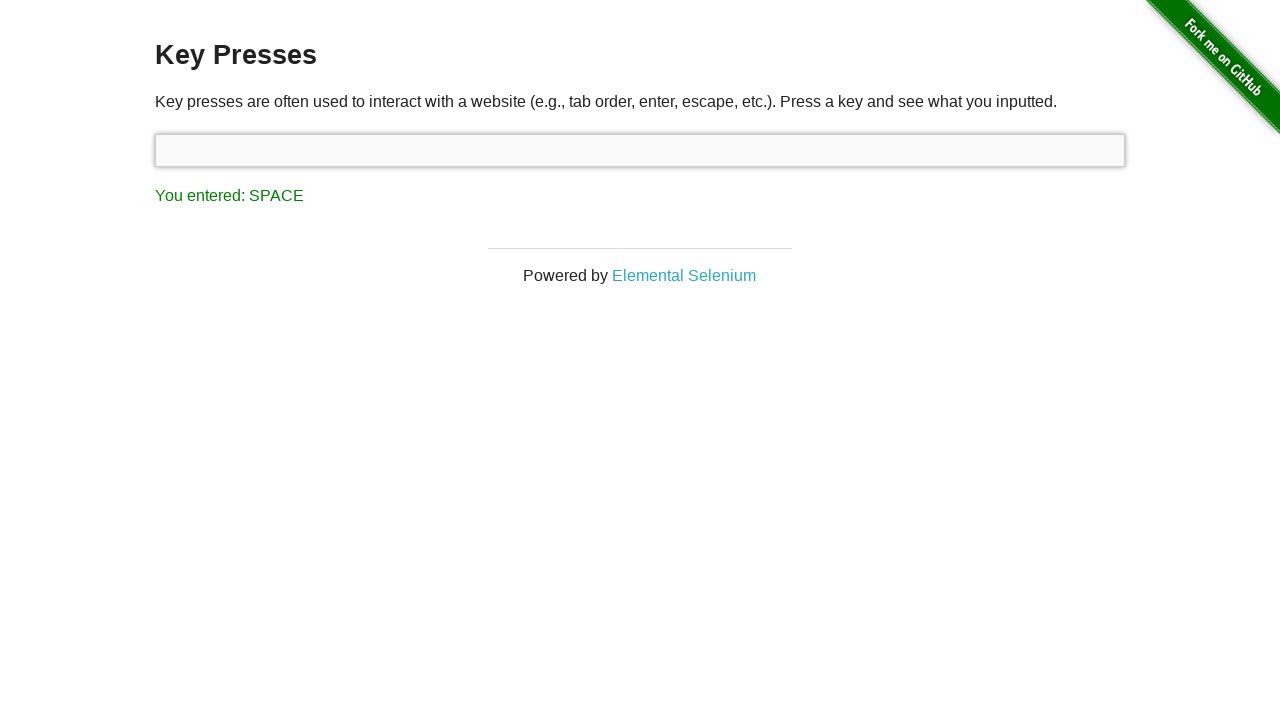

Result text element loaded
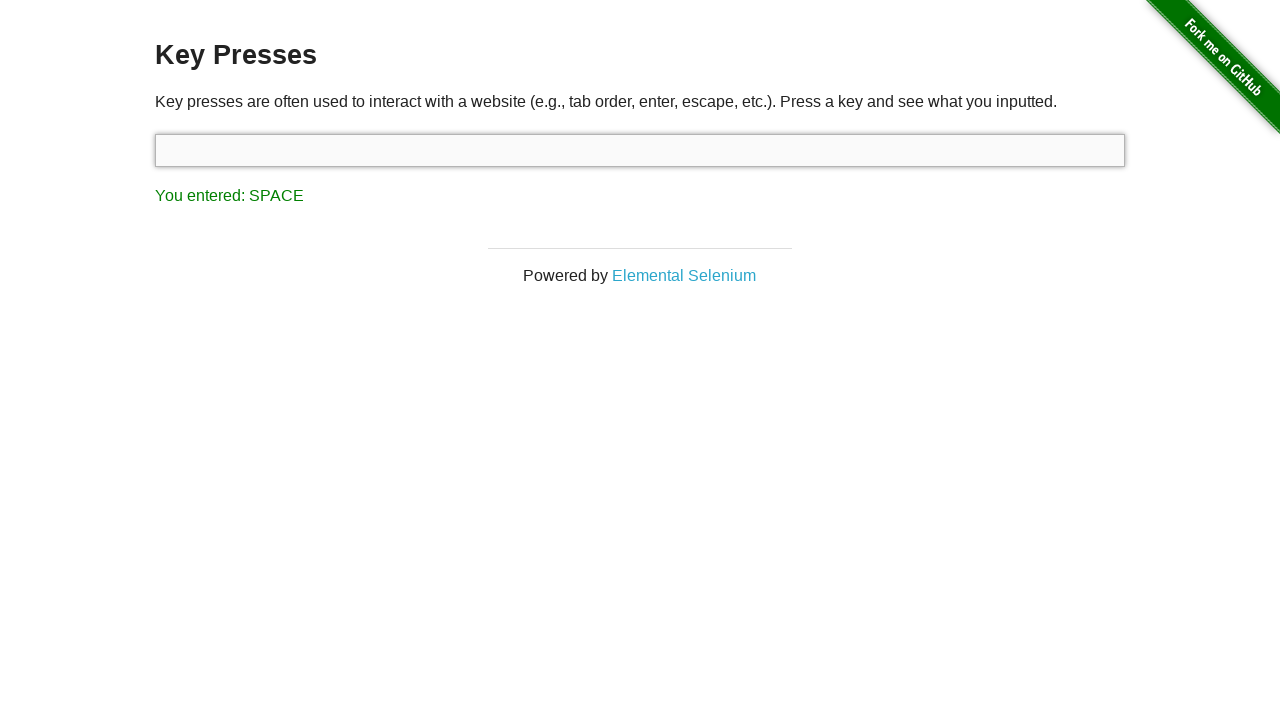

Retrieved result text: 'You entered: SPACE'
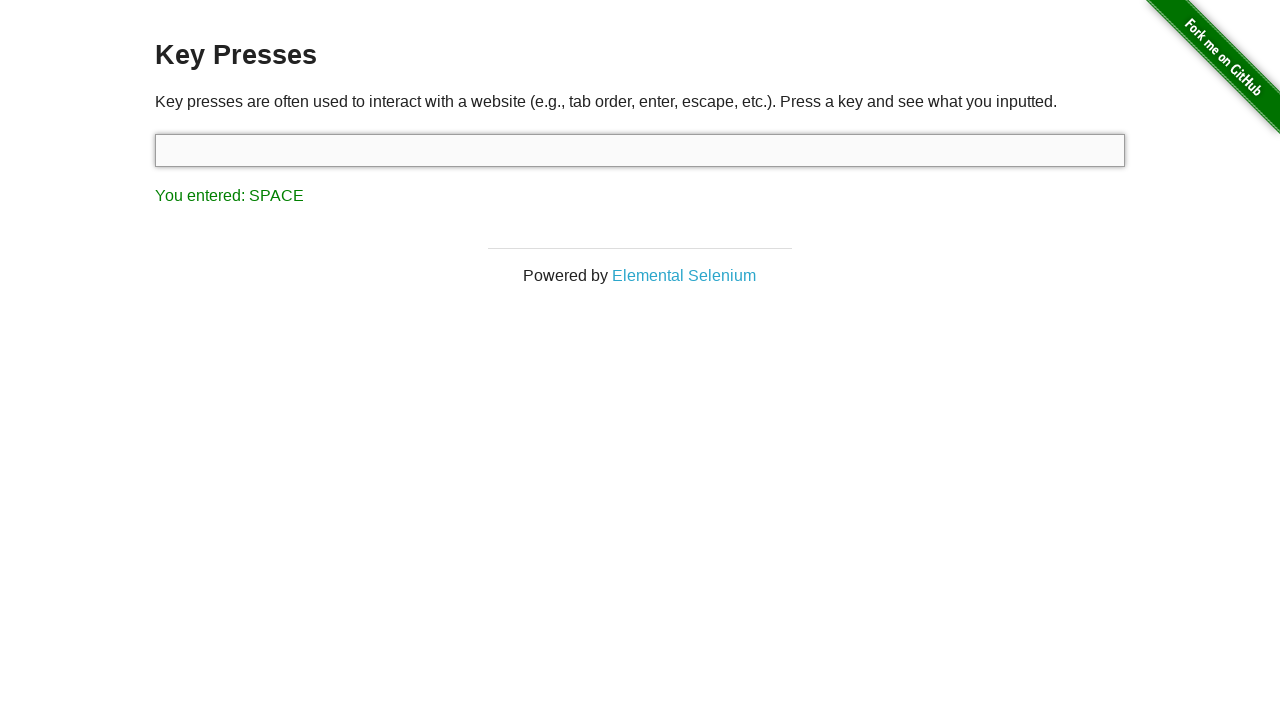

Assertion passed: result text correctly shows 'You entered: SPACE'
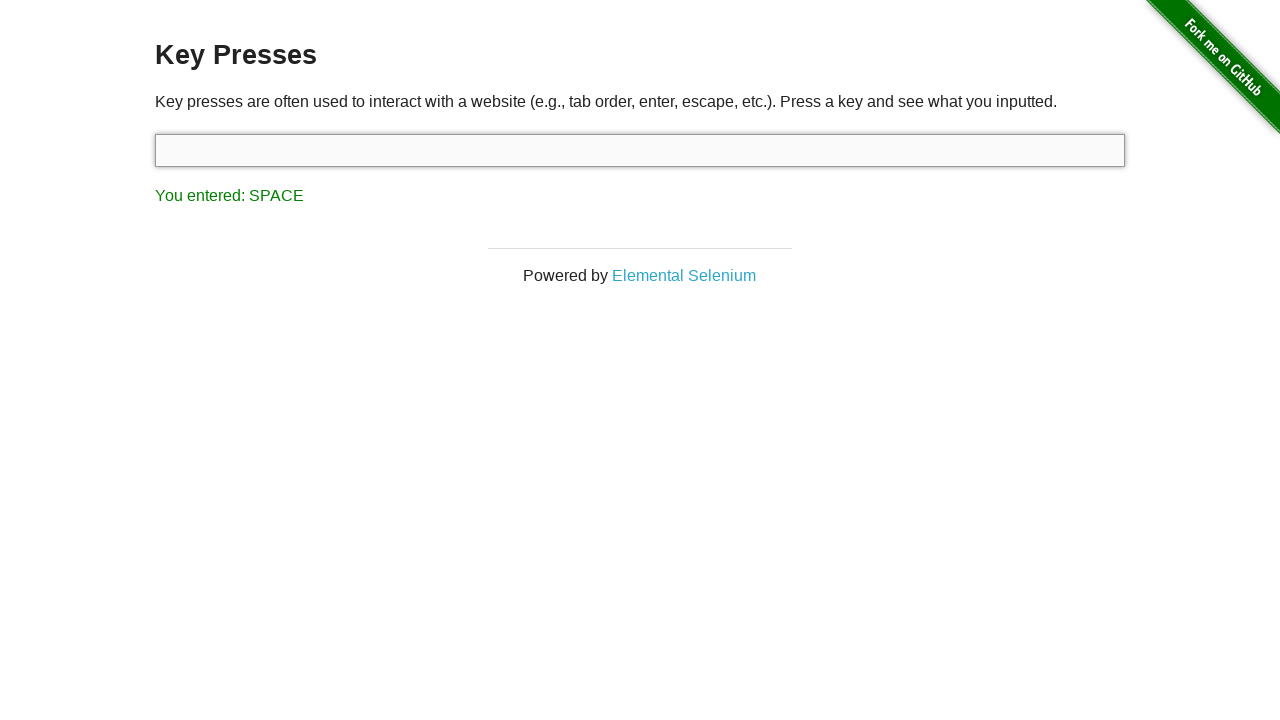

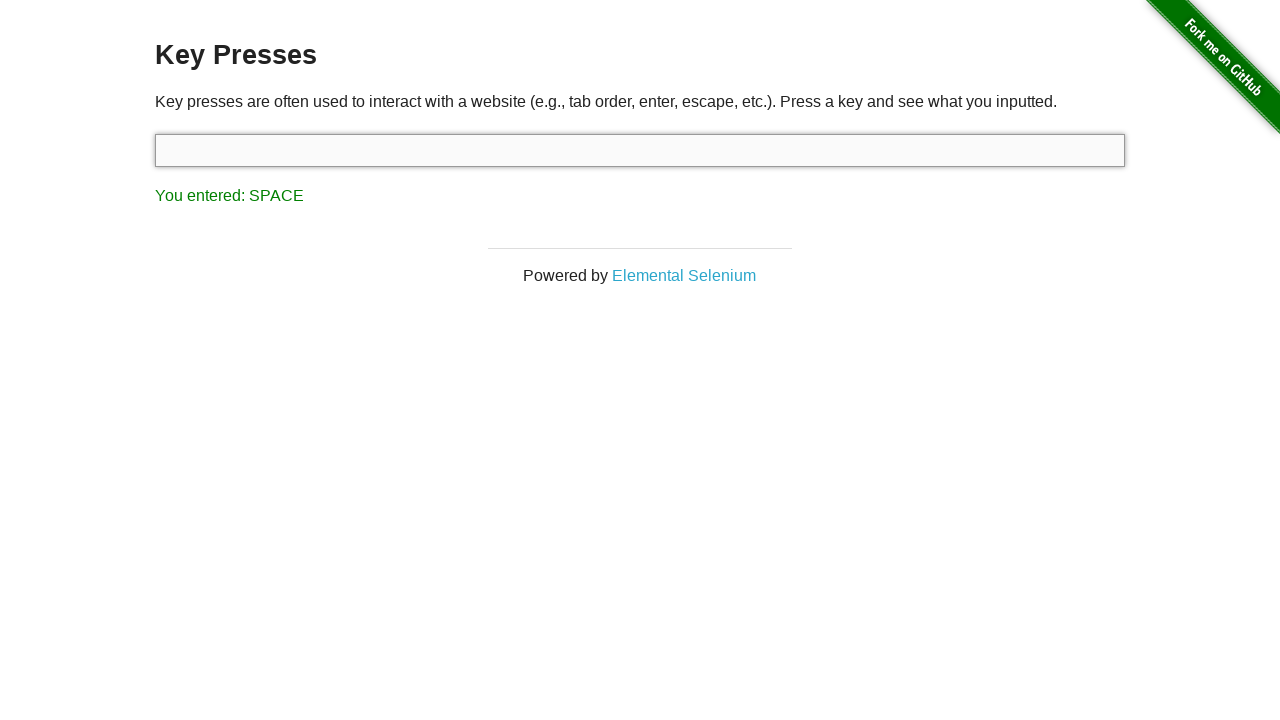